Tests adding todo items by creating two todos and verifying they appear in the list

Starting URL: https://demo.playwright.dev/todomvc

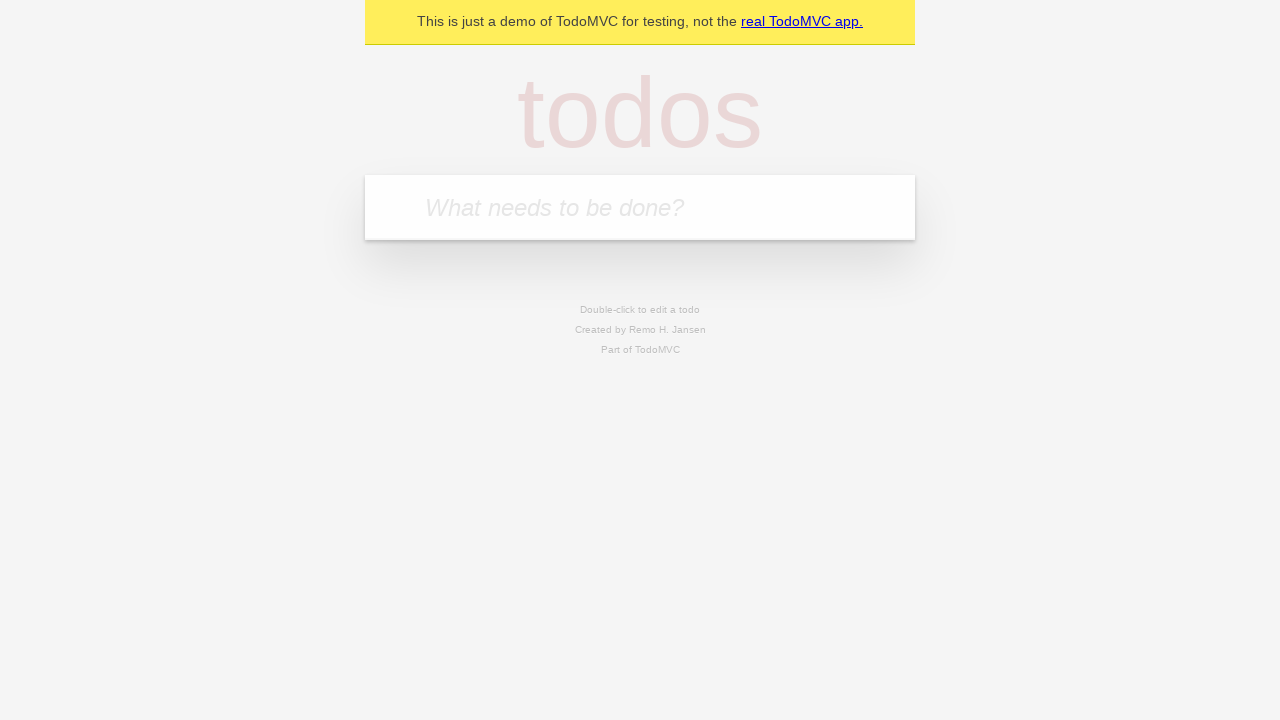

Filled todo input with 'buy some cheese' on internal:attr=[placeholder="What needs to be done?"i]
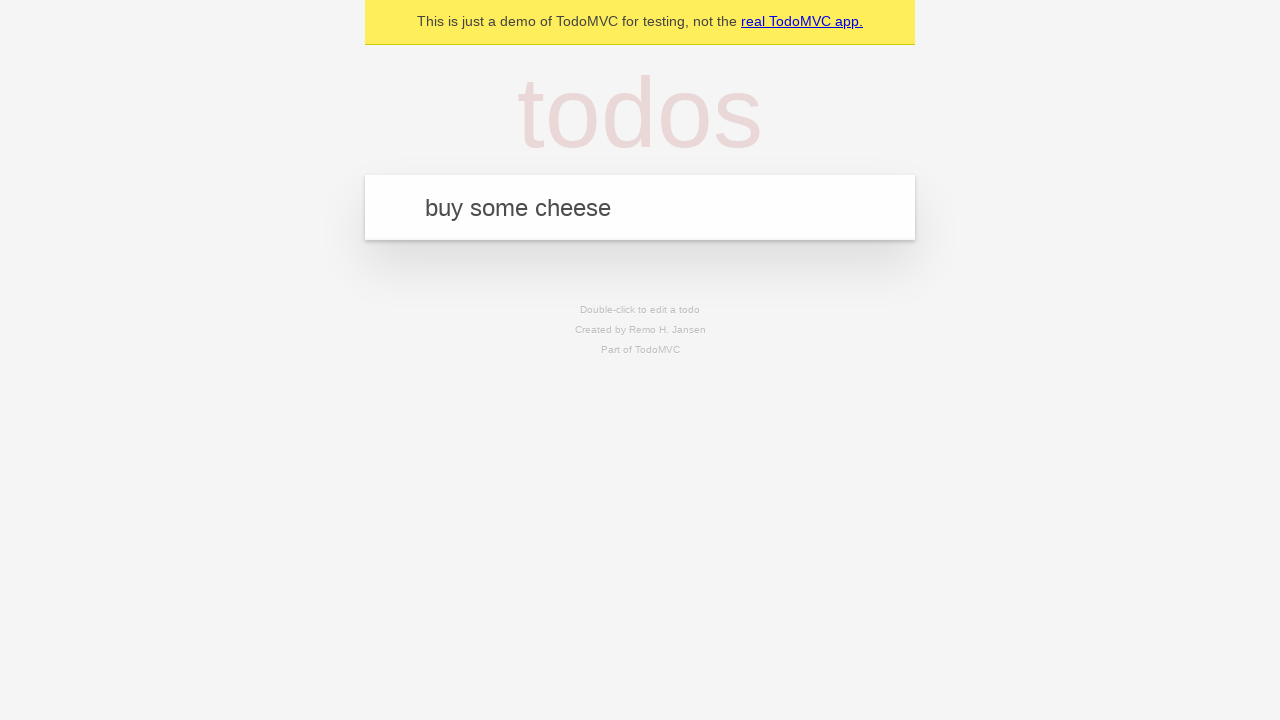

Pressed Enter to create first todo on internal:attr=[placeholder="What needs to be done?"i]
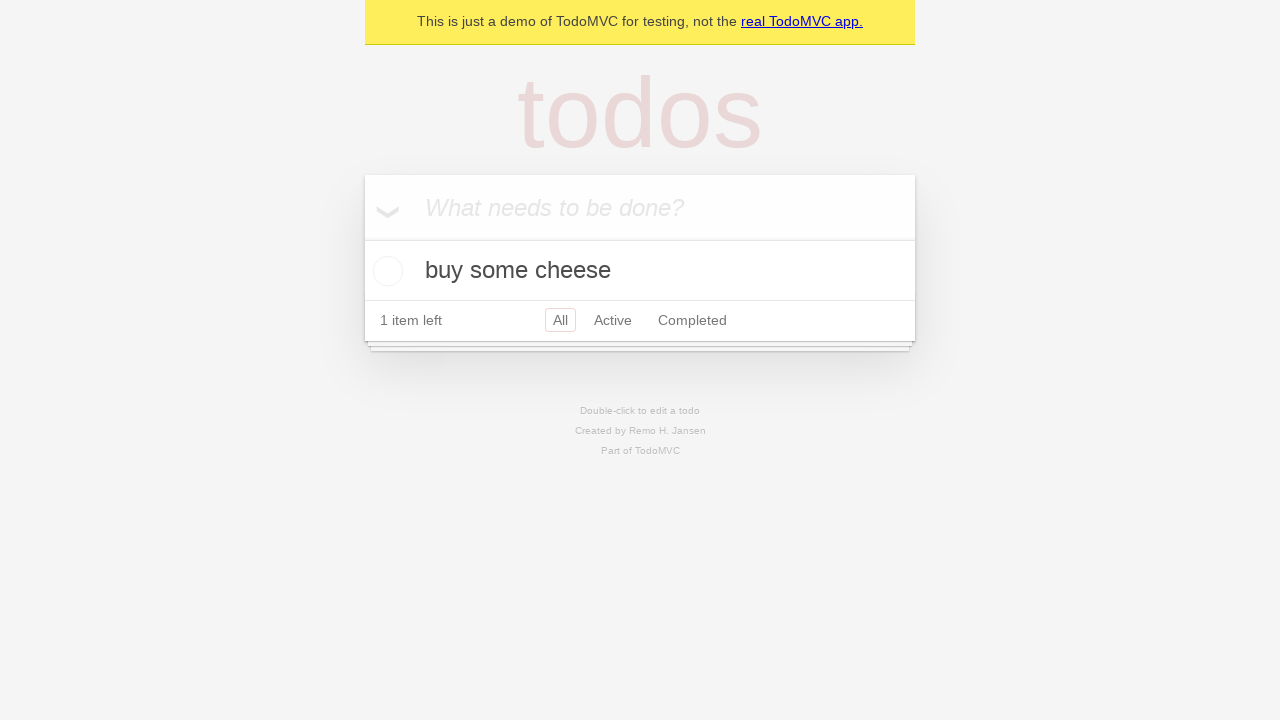

First todo appeared in the list
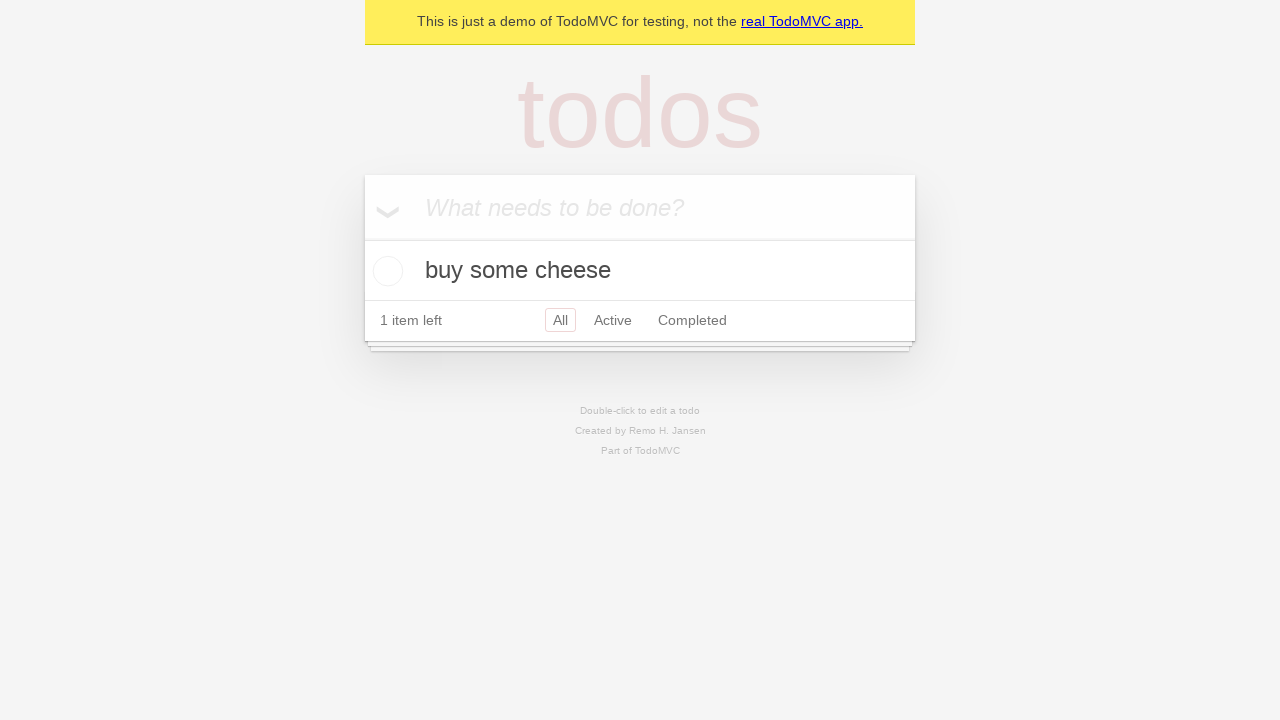

Filled todo input with 'feed the cat' on internal:attr=[placeholder="What needs to be done?"i]
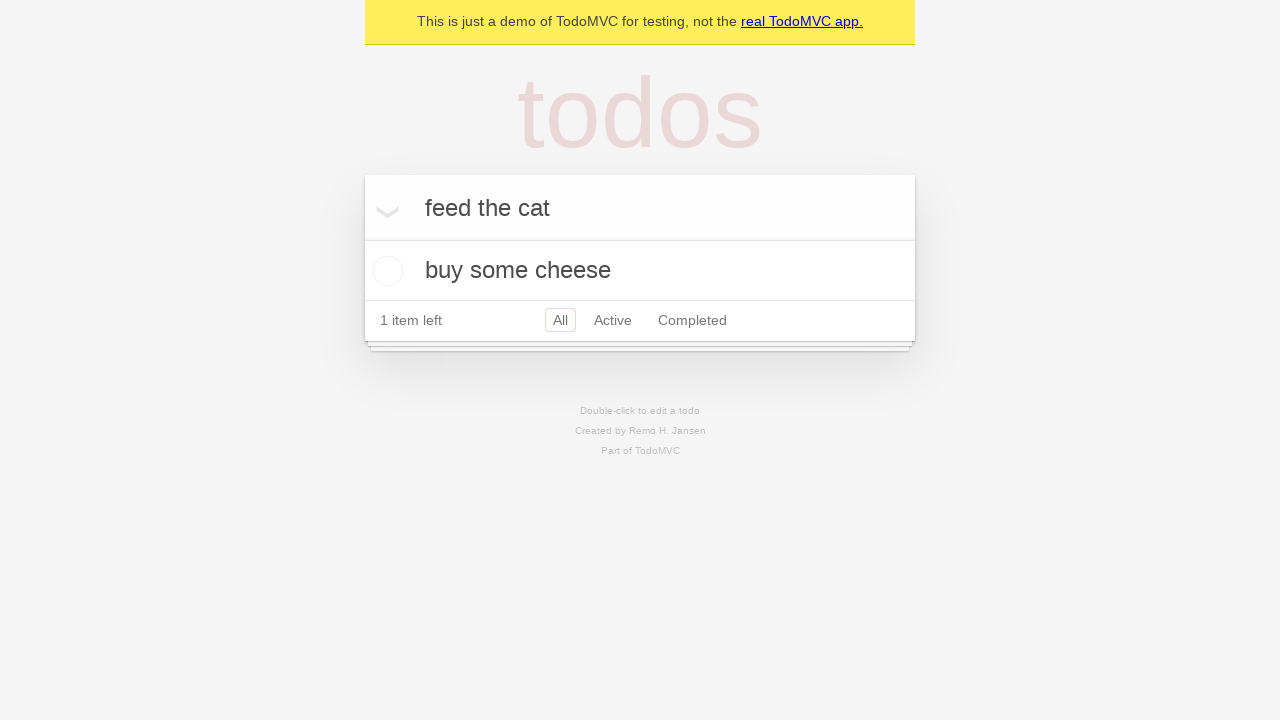

Pressed Enter to create second todo on internal:attr=[placeholder="What needs to be done?"i]
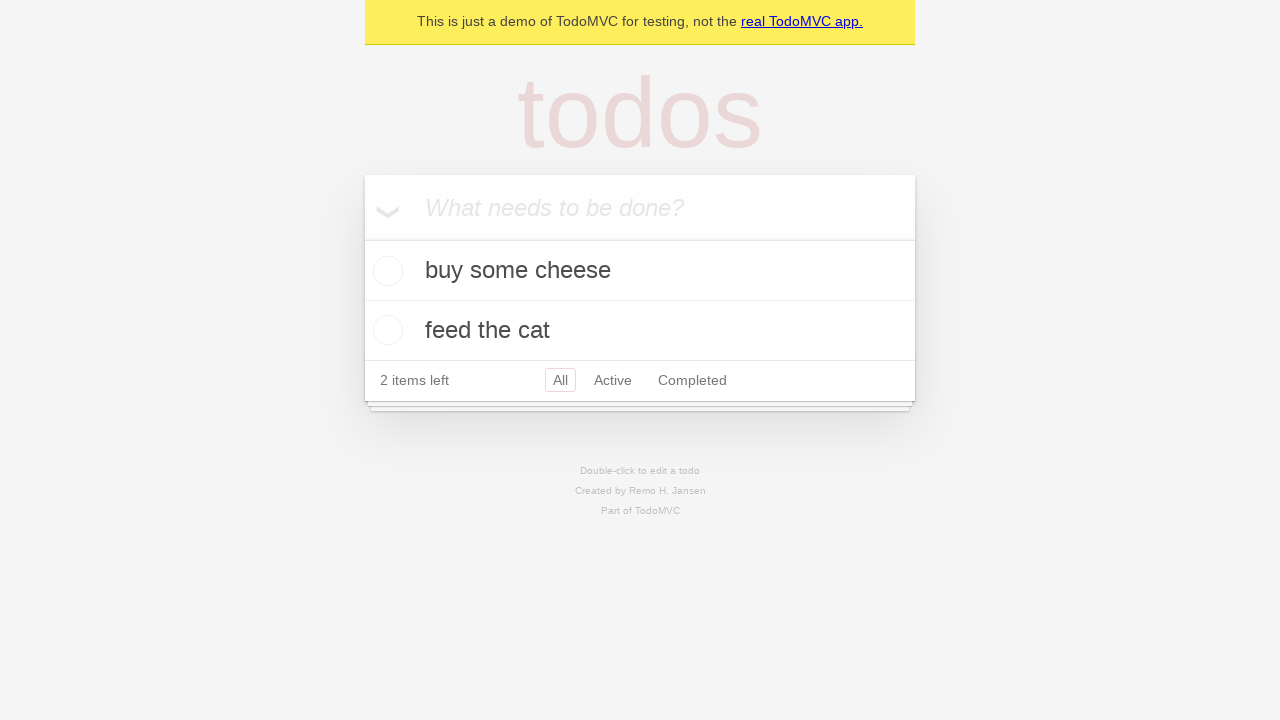

Both todos are now displayed in the list
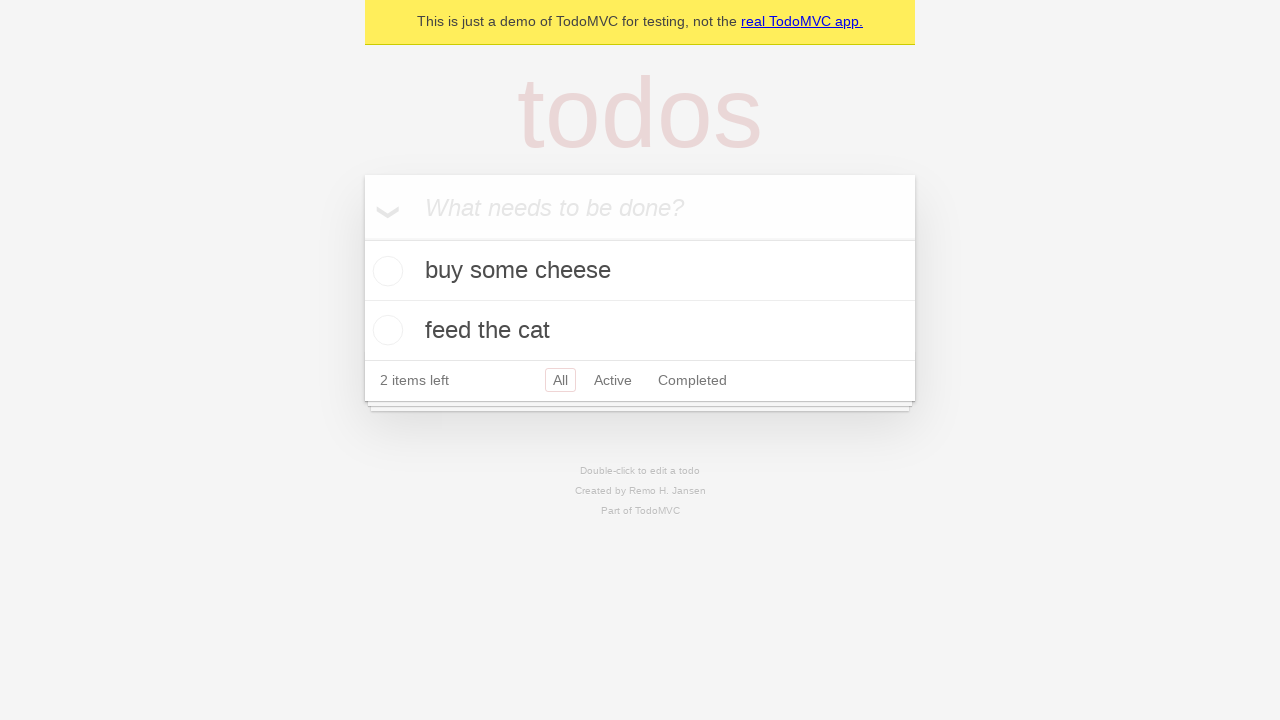

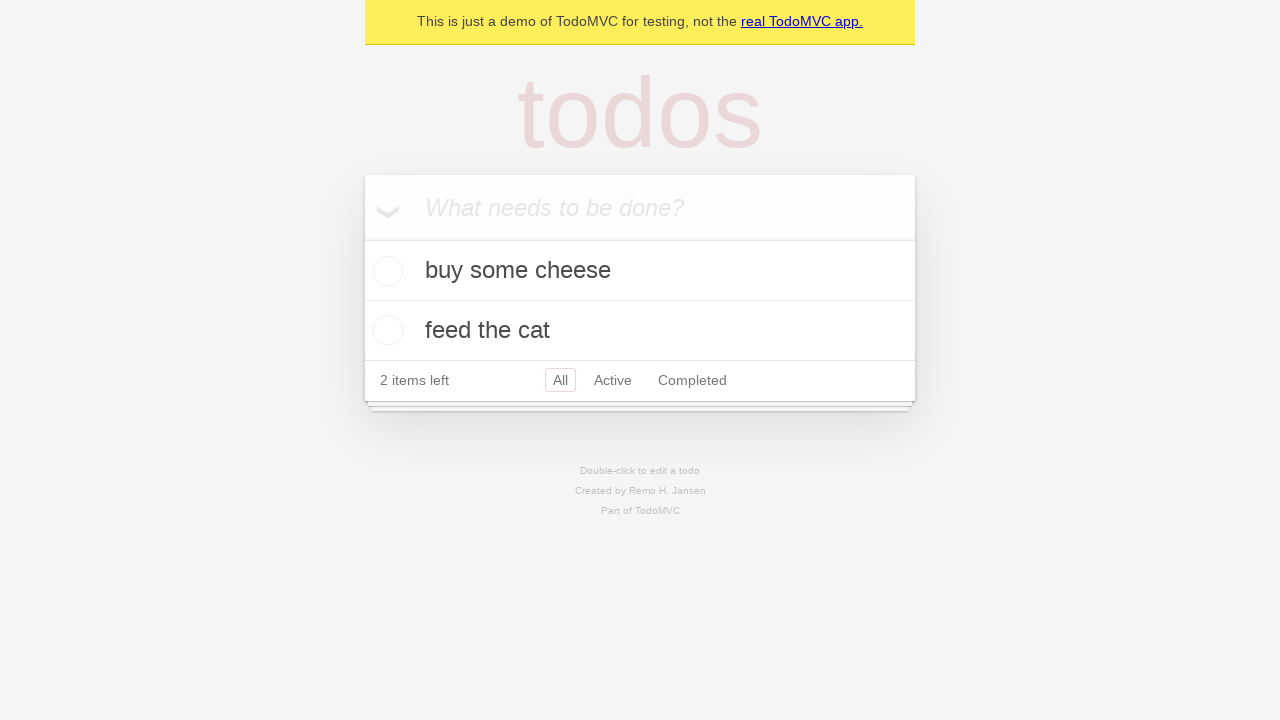